Tests browser alert handling by clicking a button that triggers a confirm dialog and accepting the alert

Starting URL: https://demoqa.com/alerts

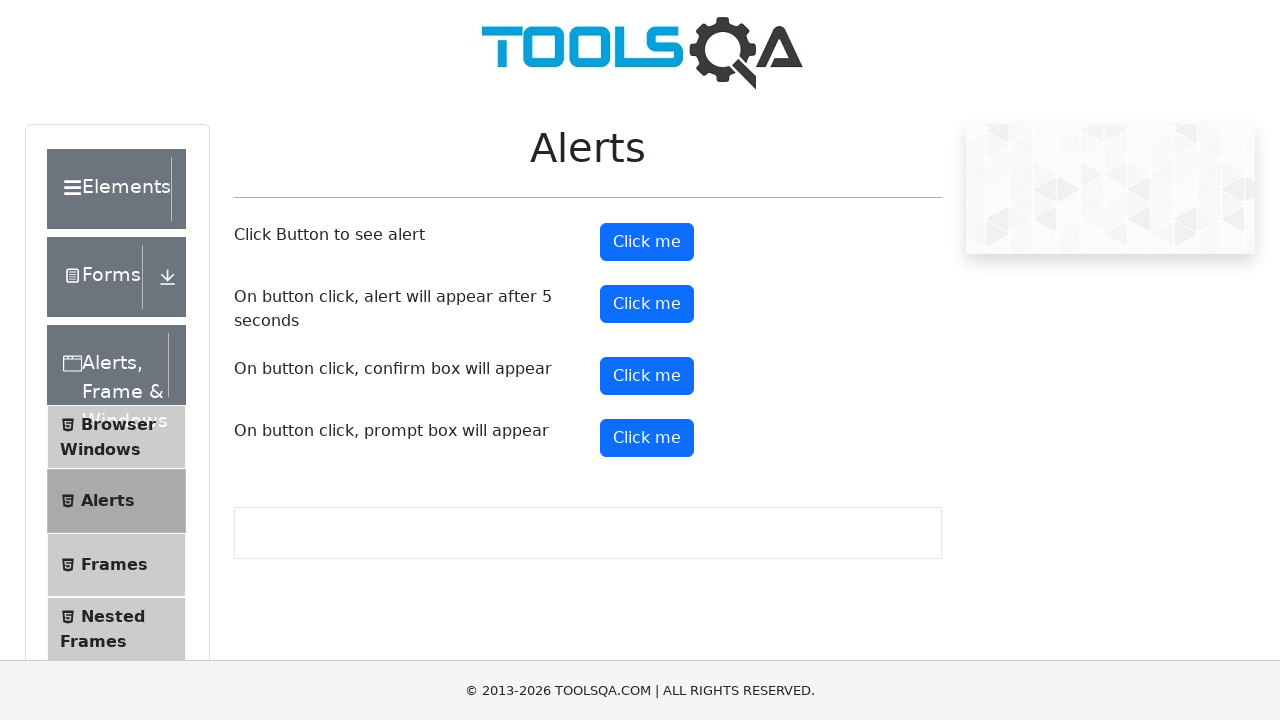

Set up dialog handler to accept confirm alerts
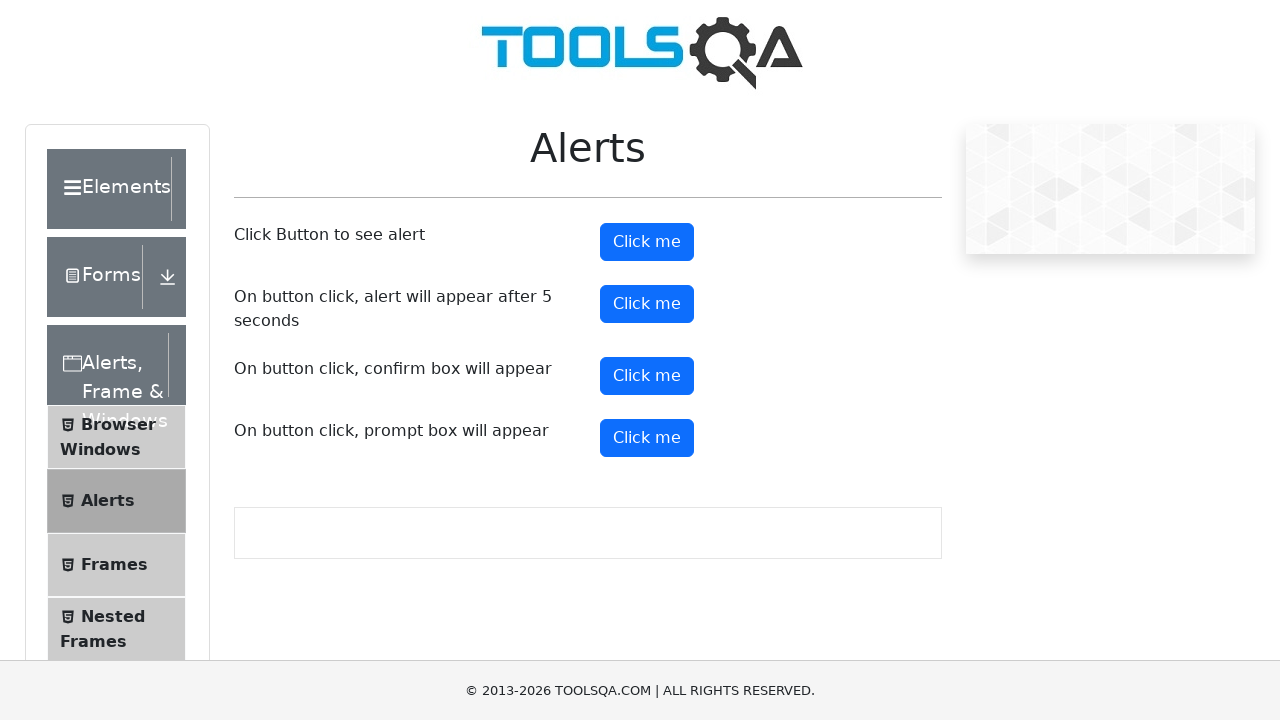

Clicked confirm button to trigger alert dialog at (647, 376) on #confirmButton
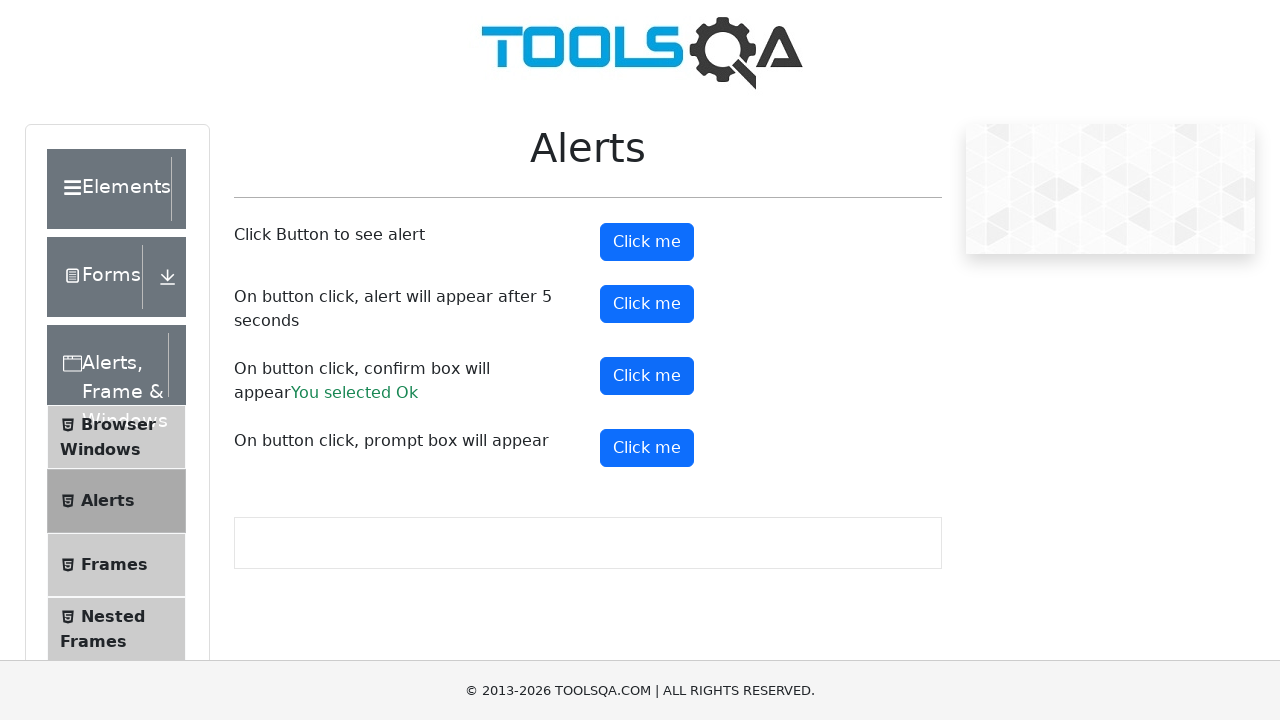

Confirm result element loaded after accepting alert
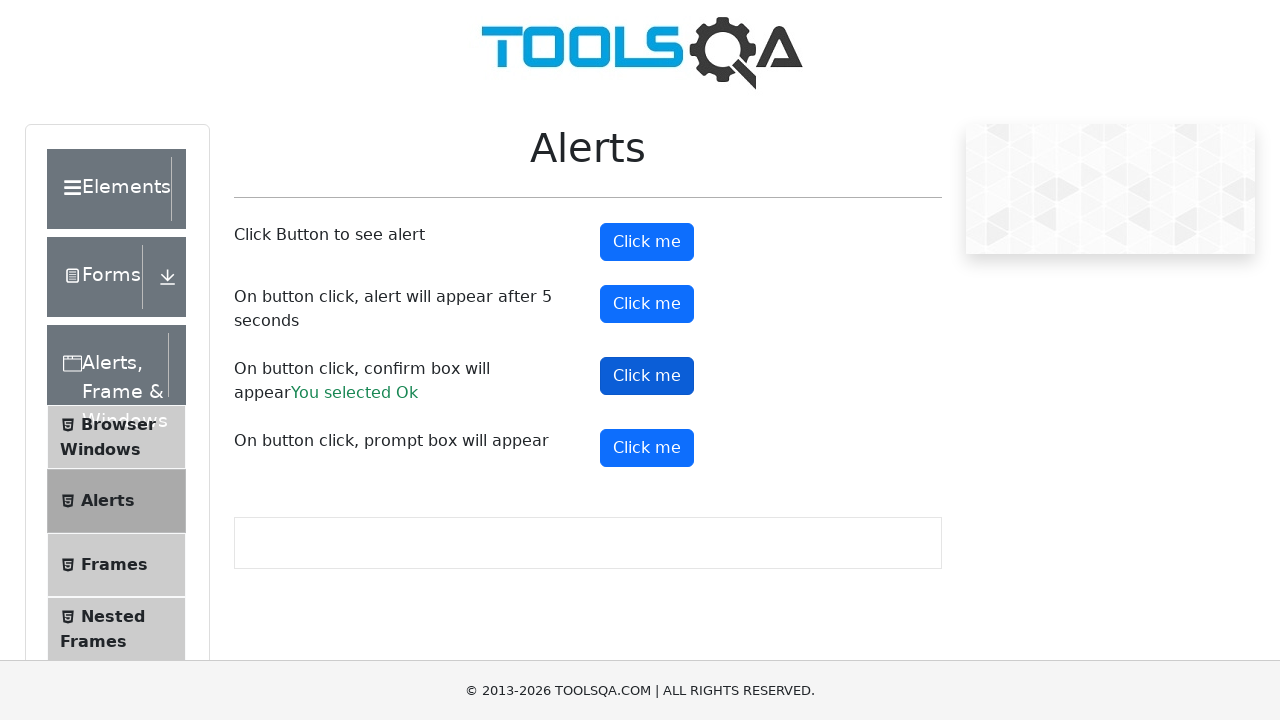

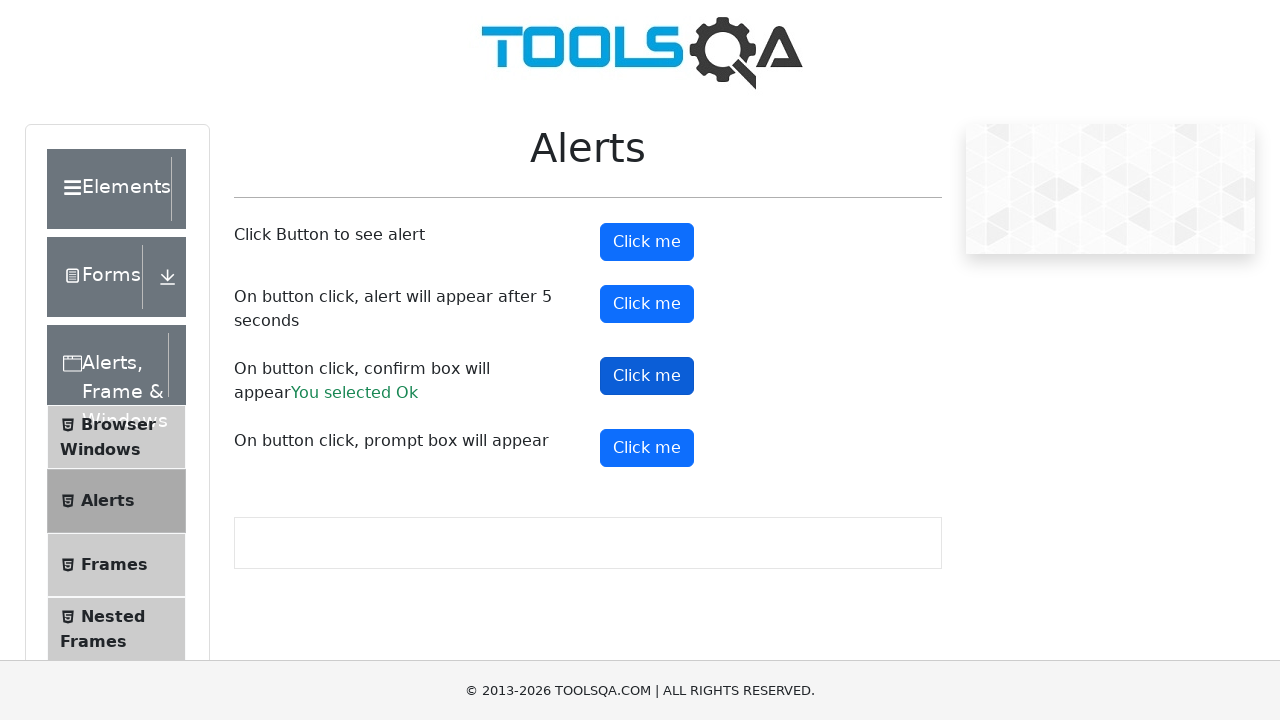